Tests prompt alert by entering text and accepting the dialog

Starting URL: https://demoqa.com/alerts

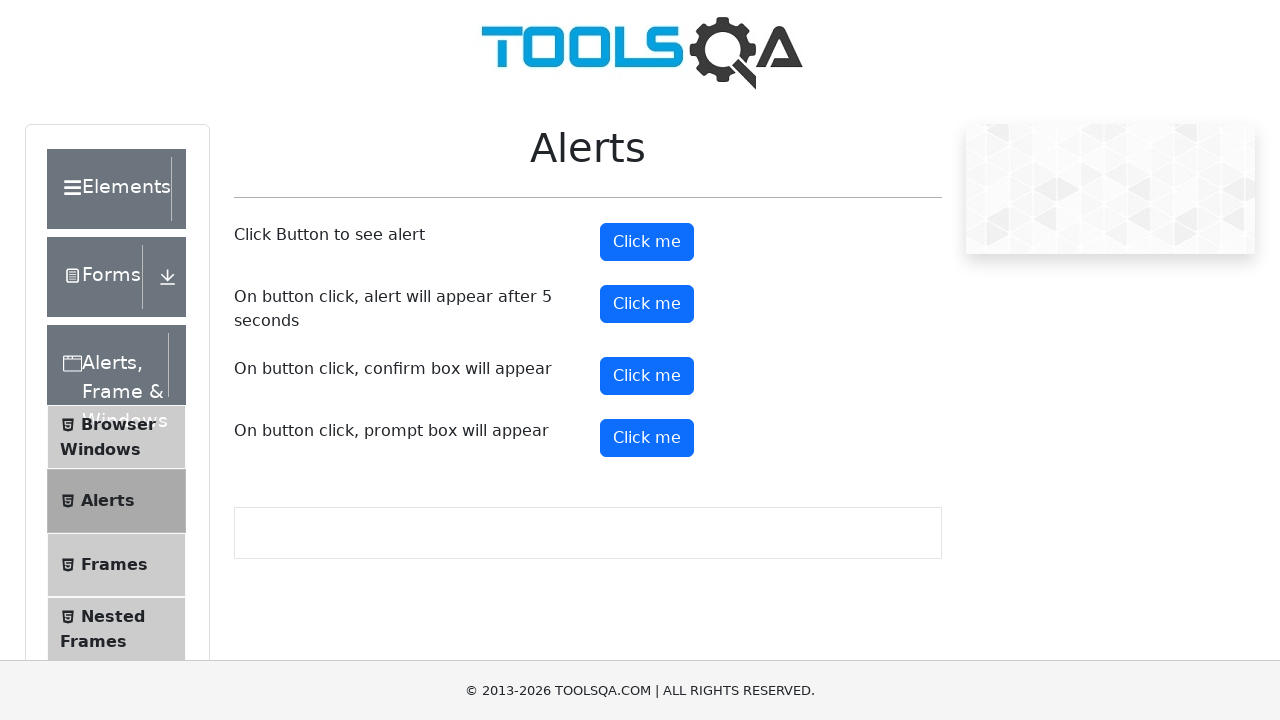

Set up dialog handler to accept prompt with text 'The name is test'
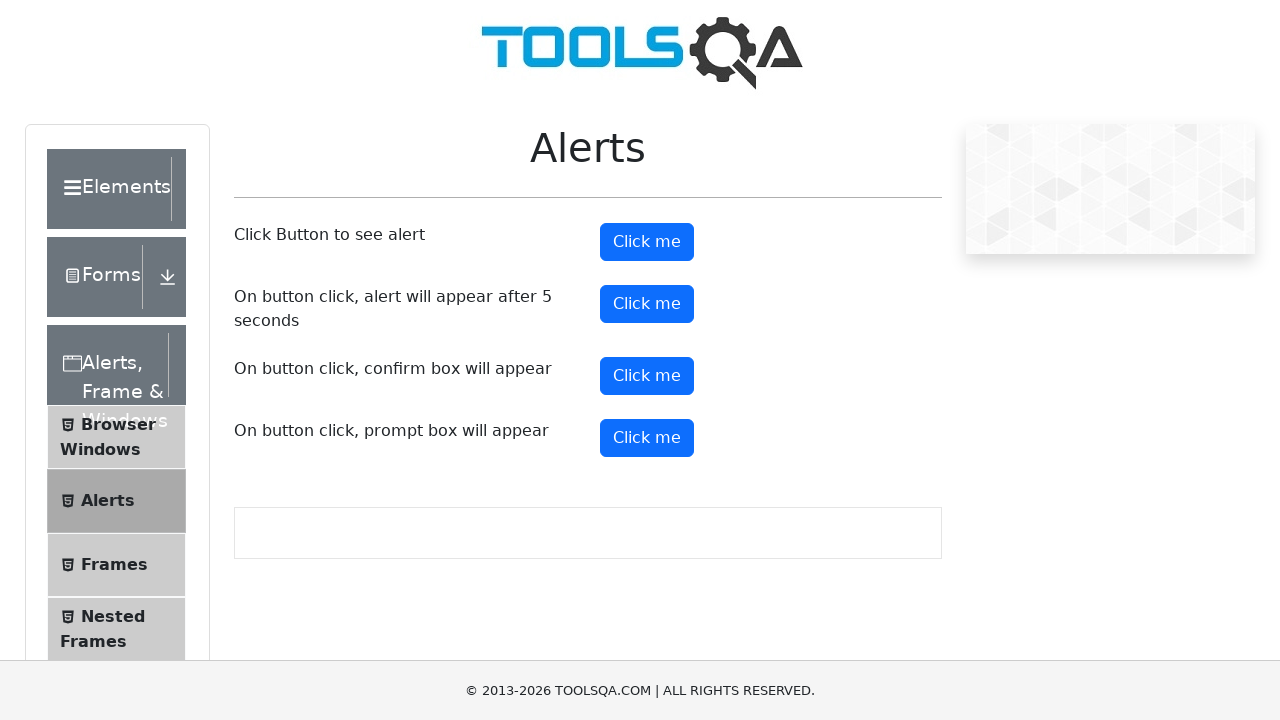

Clicked prompt button to trigger alert dialog at (647, 438) on #promtButton
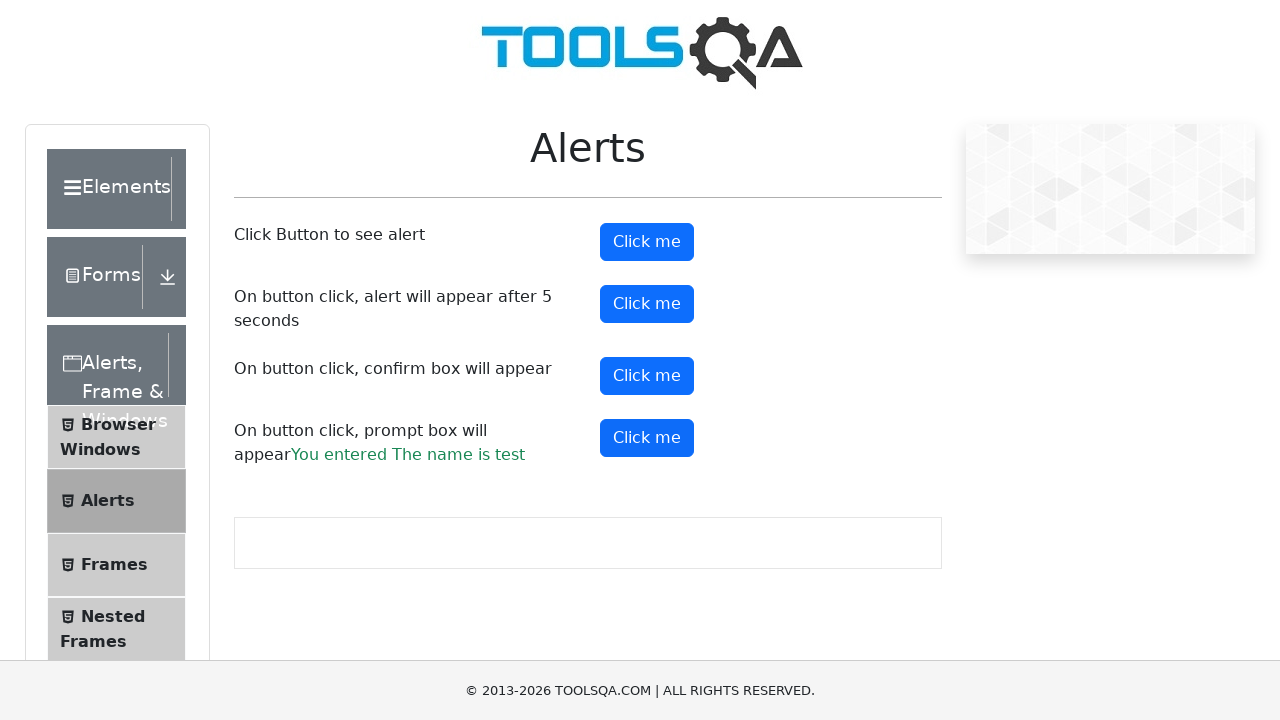

Prompt result element appeared on page
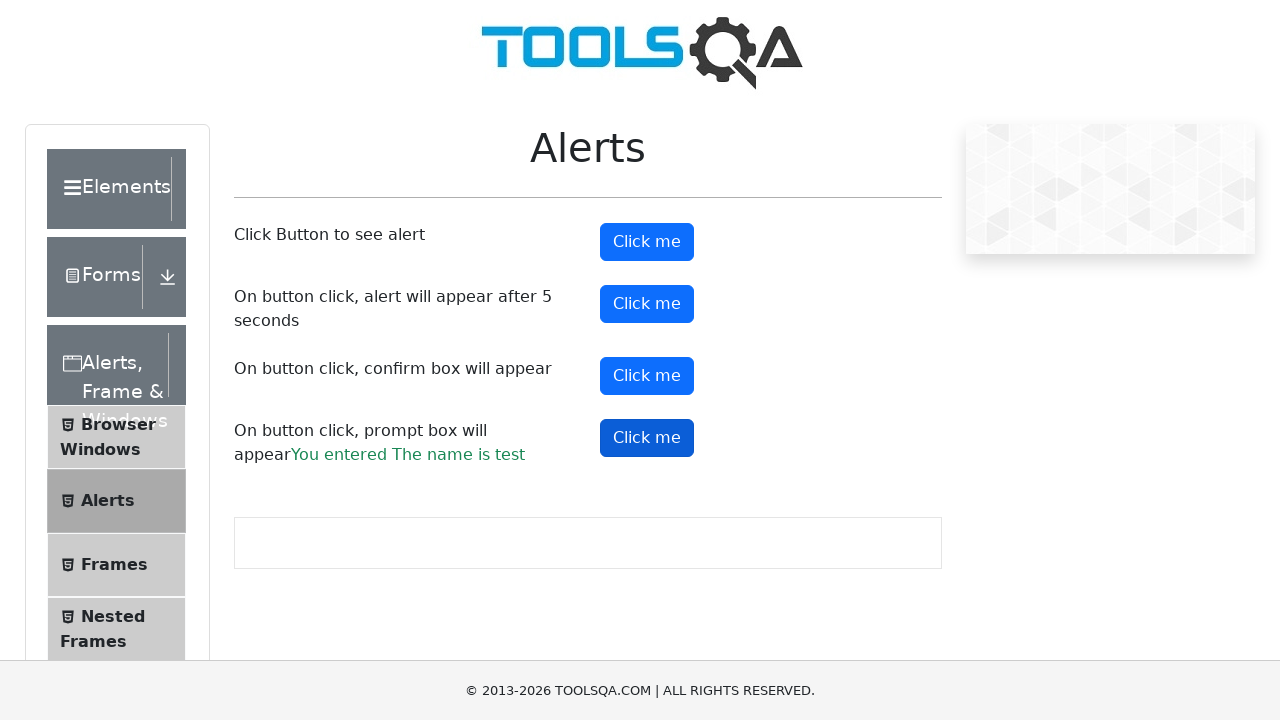

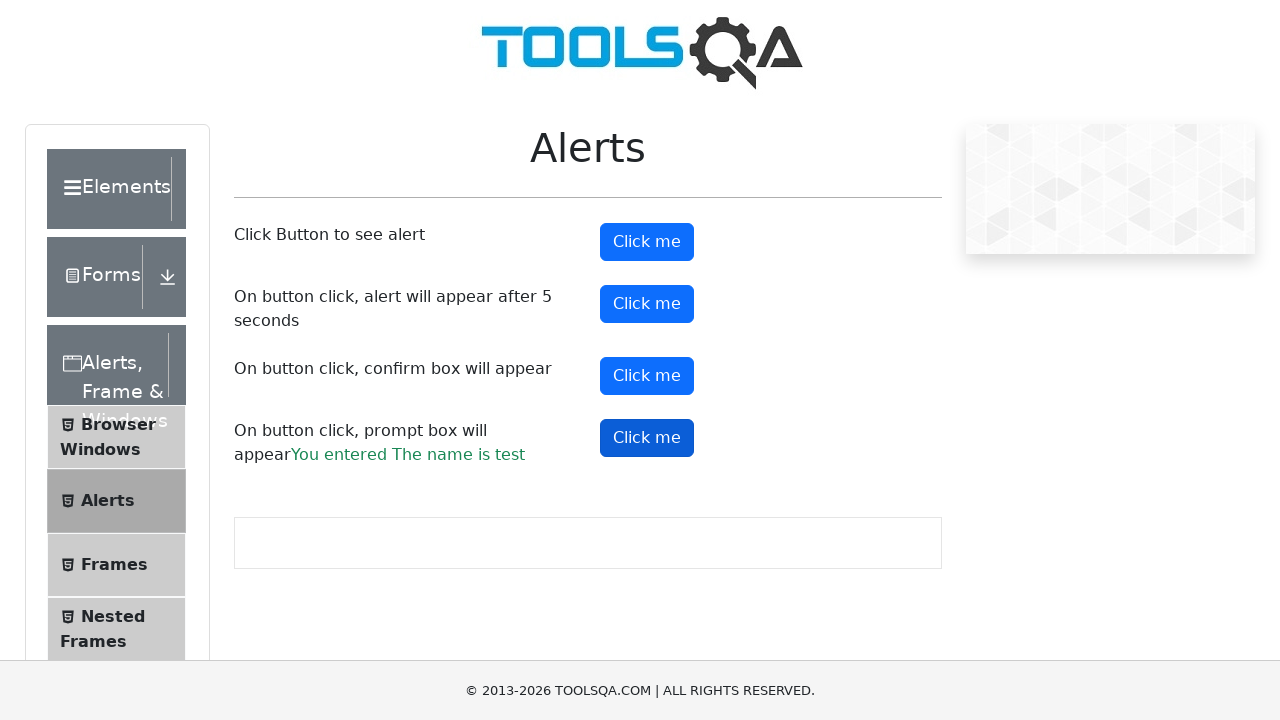